Tests a math challenge page by clicking a button to navigate, reading a value from the page, calculating a mathematical formula (log of absolute value of 12*sin(x)), entering the result, and submitting the form.

Starting URL: http://suninjuly.github.io/redirect_page.html

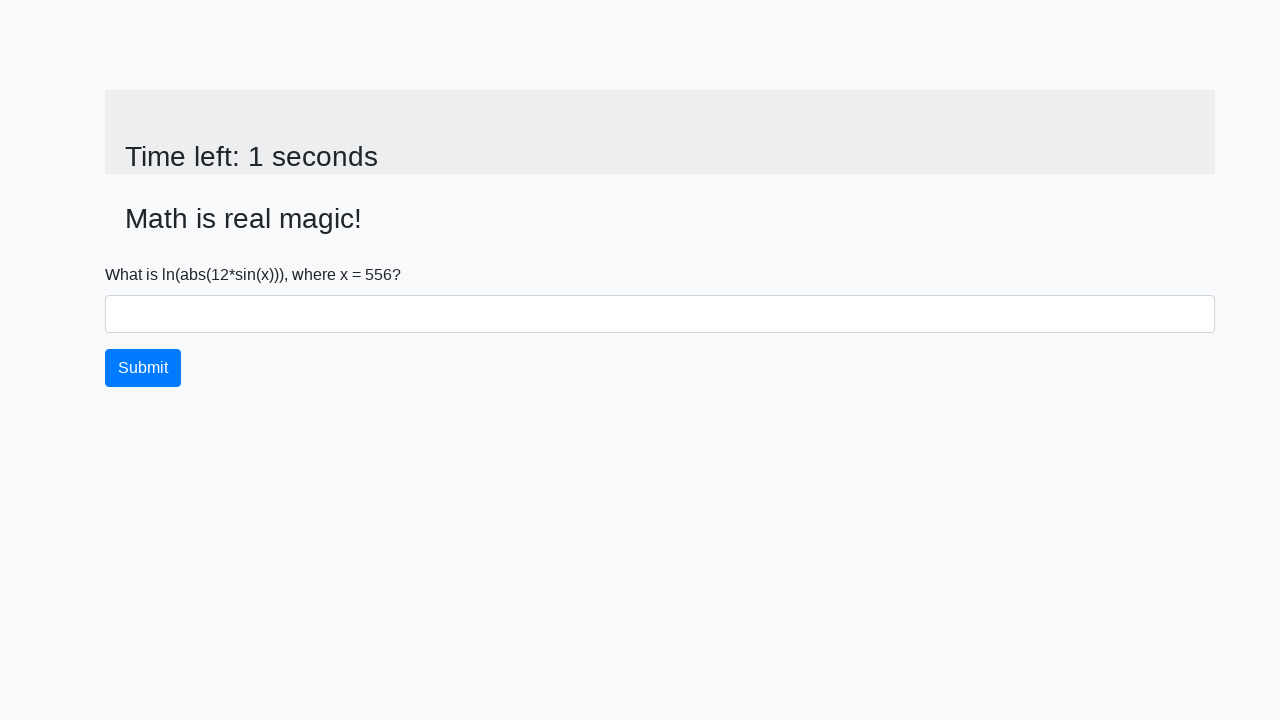

Clicked initial button to proceed to math challenge page at (143, 368) on button.btn
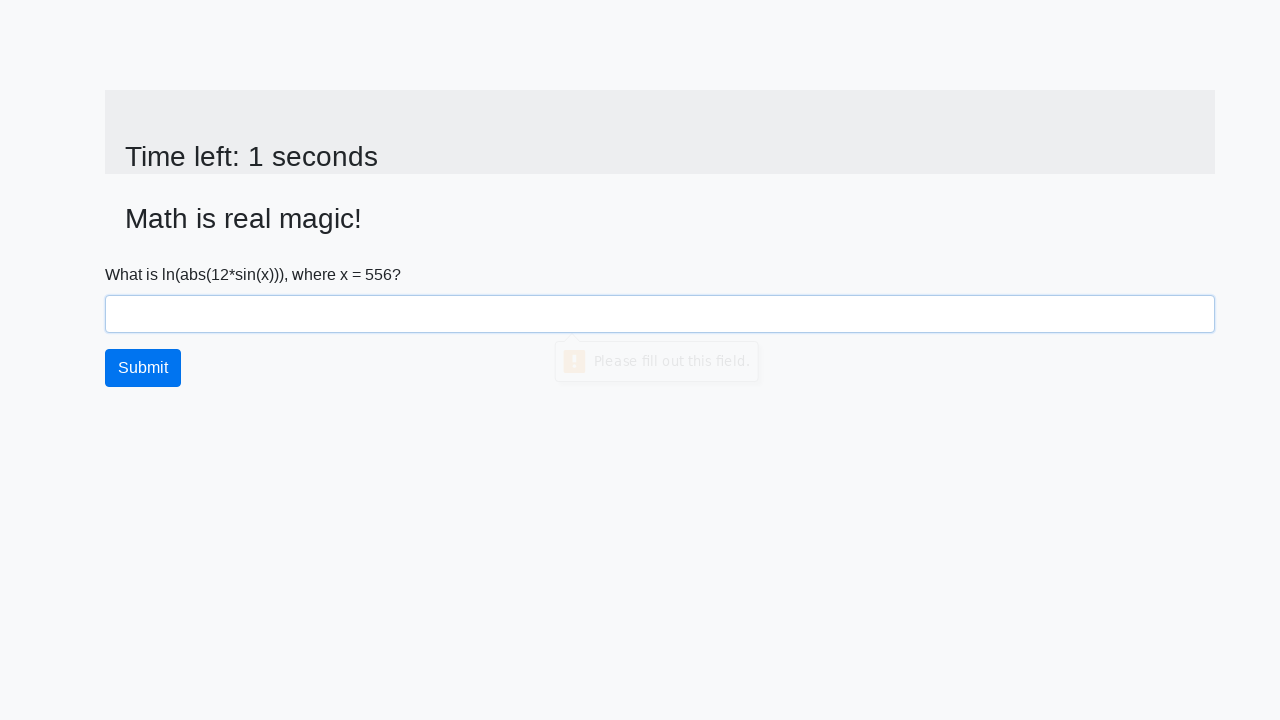

Math challenge page loaded with input value visible
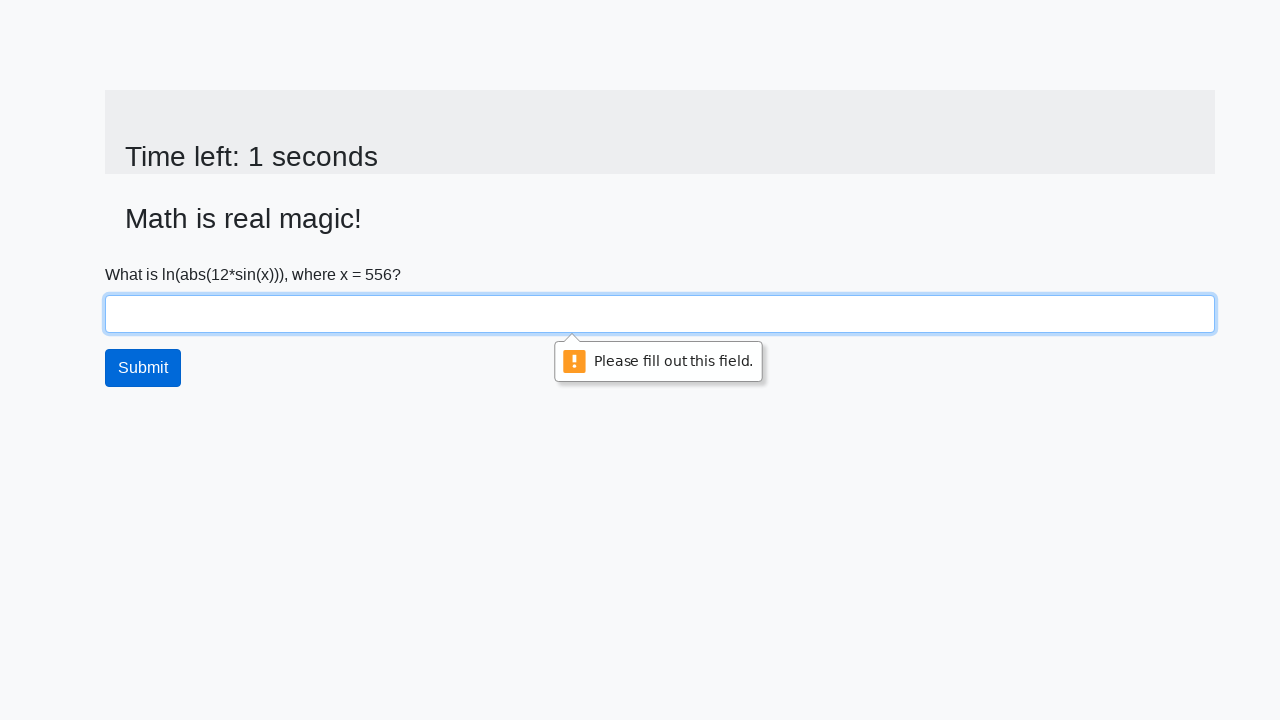

Read x value from page: 556
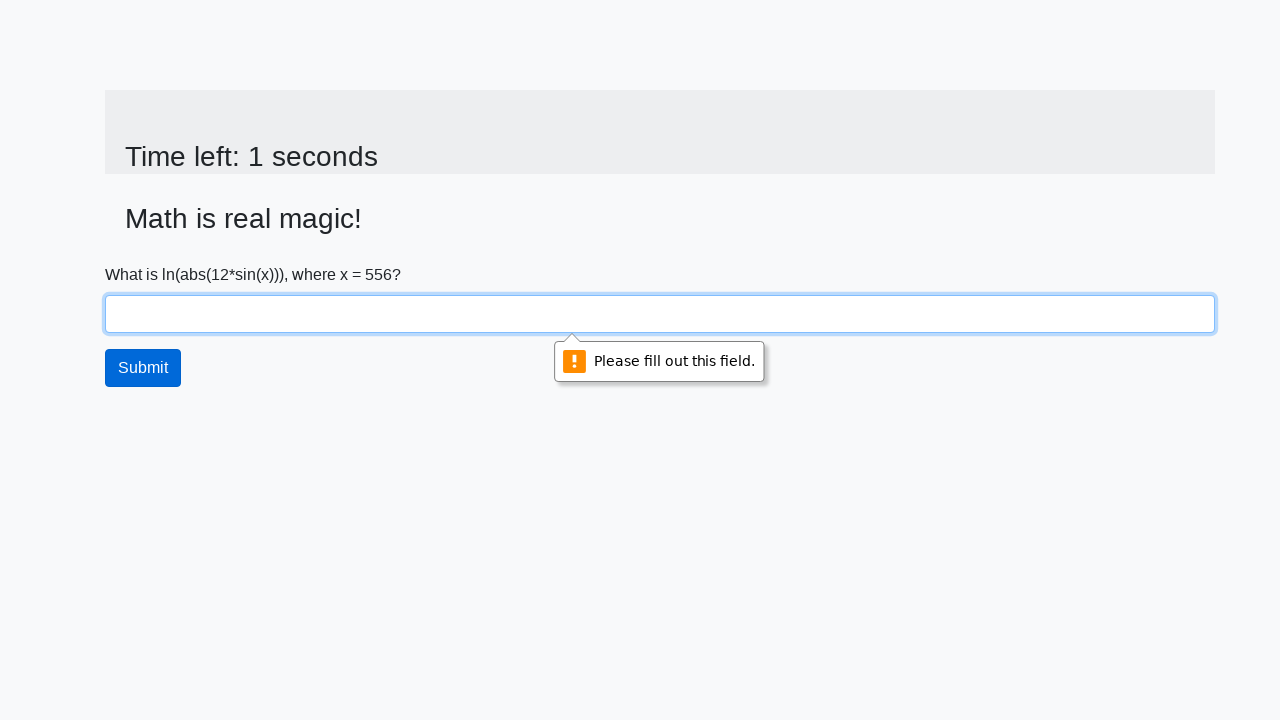

Calculated result using formula log(abs(12*sin(x))): -0.2979722087699345
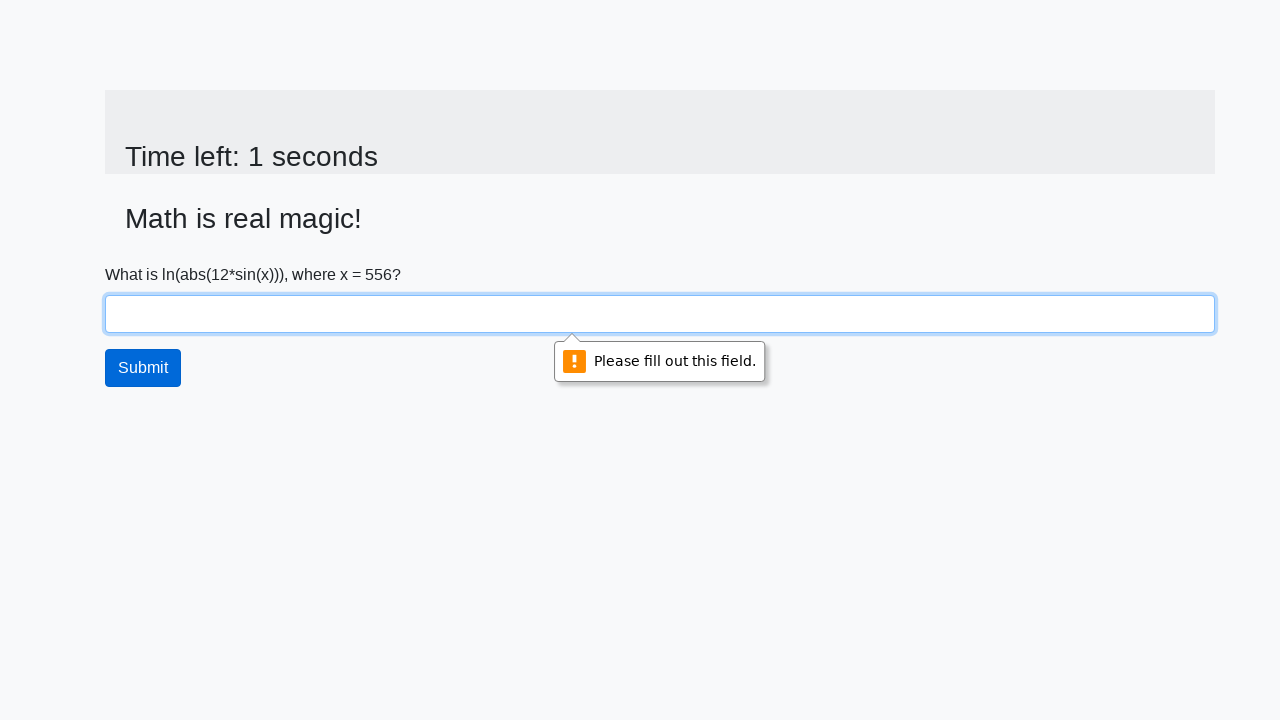

Entered calculated answer '-0.2979722087699345' into answer field on #answer
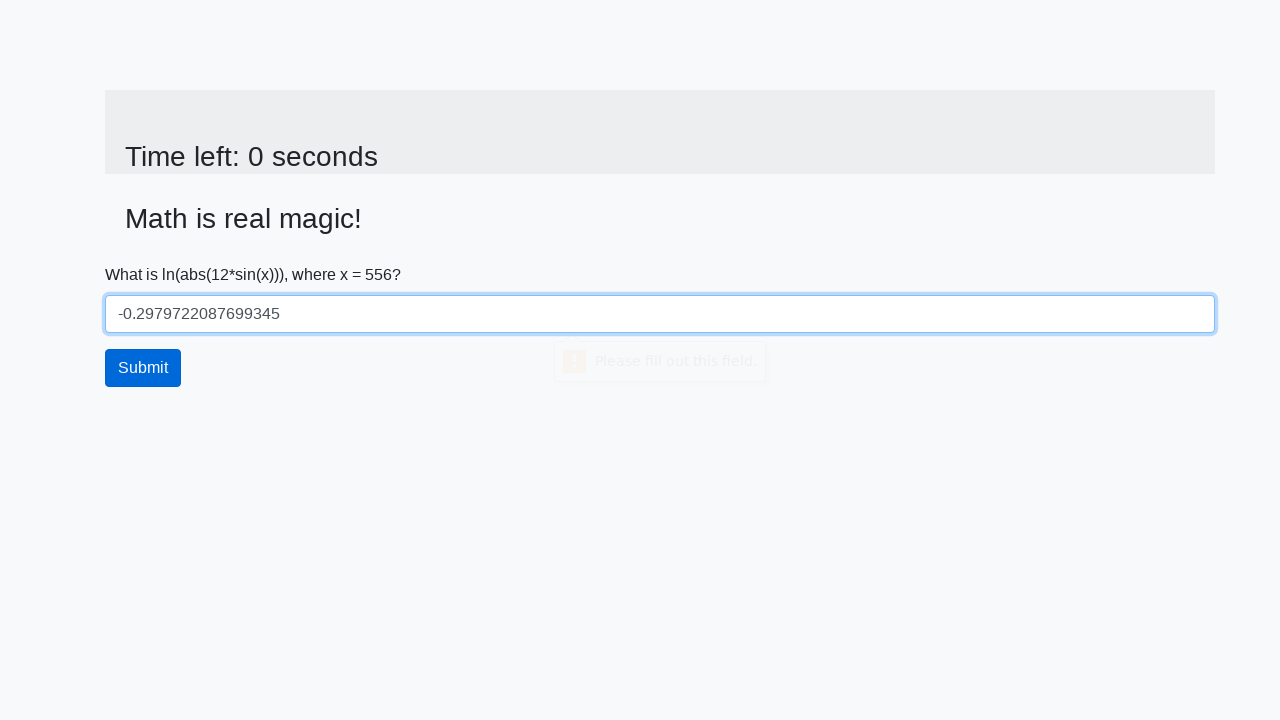

Clicked submit button to submit the form at (143, 368) on button.btn
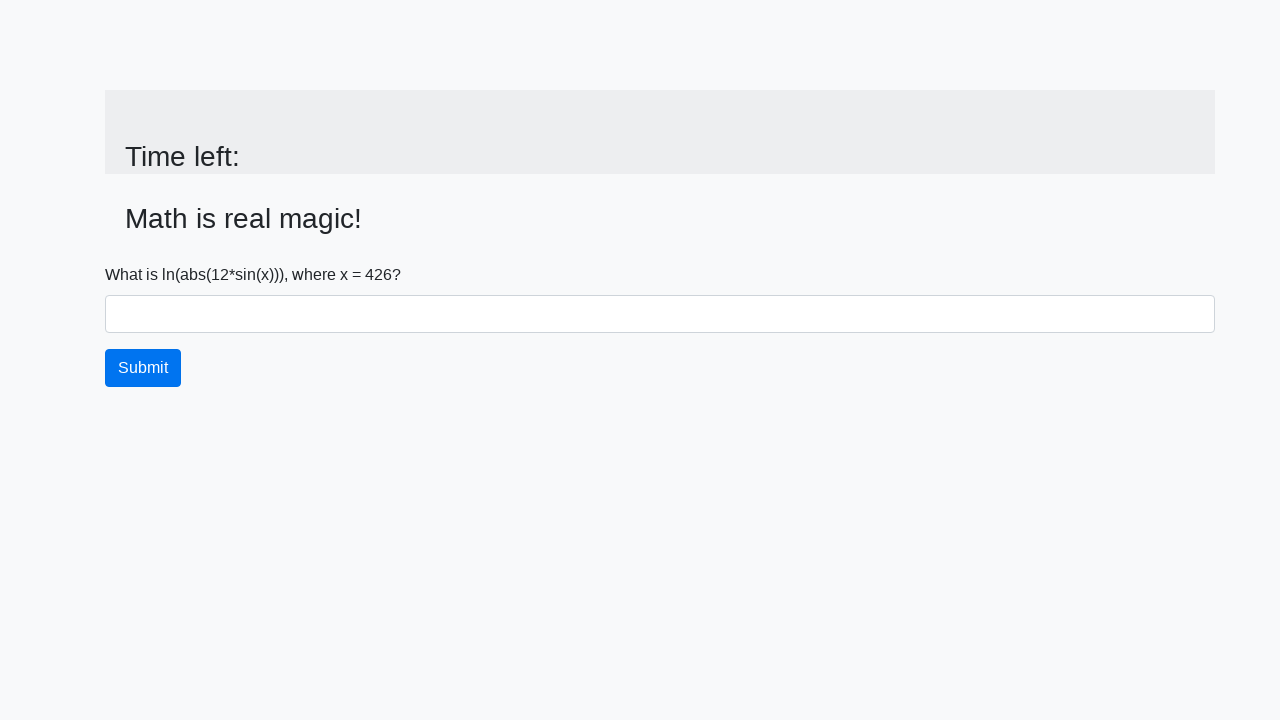

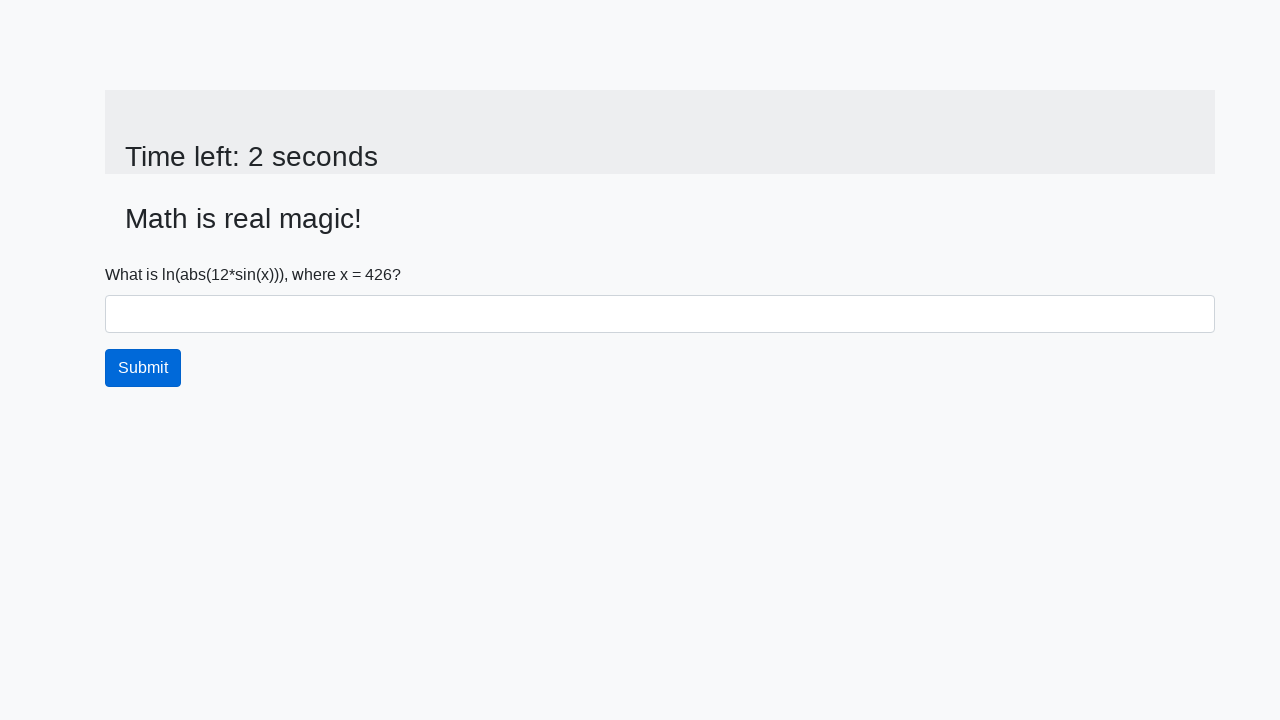